Tests switching between multiple browser windows using a browser-agnostic approach by tracking window handles before and after clicking a link that opens a new window

Starting URL: http://the-internet.herokuapp.com/windows

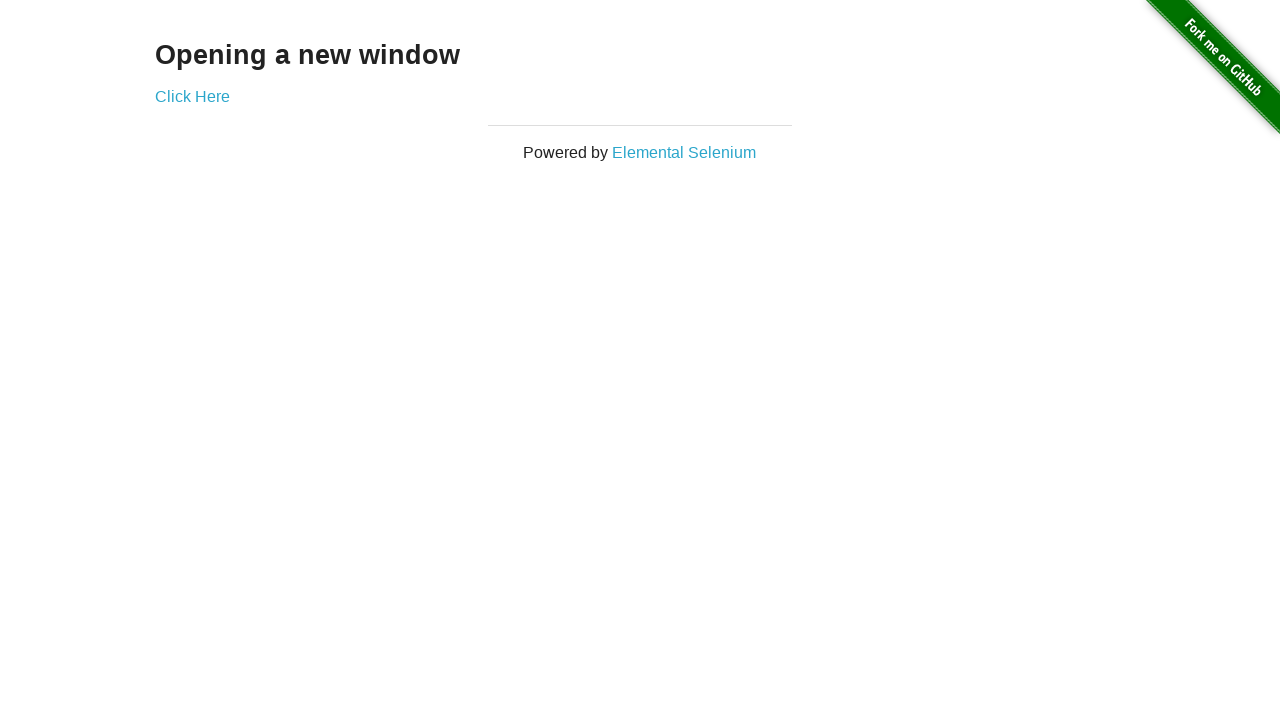

Clicked link to open new window at (192, 96) on .example a
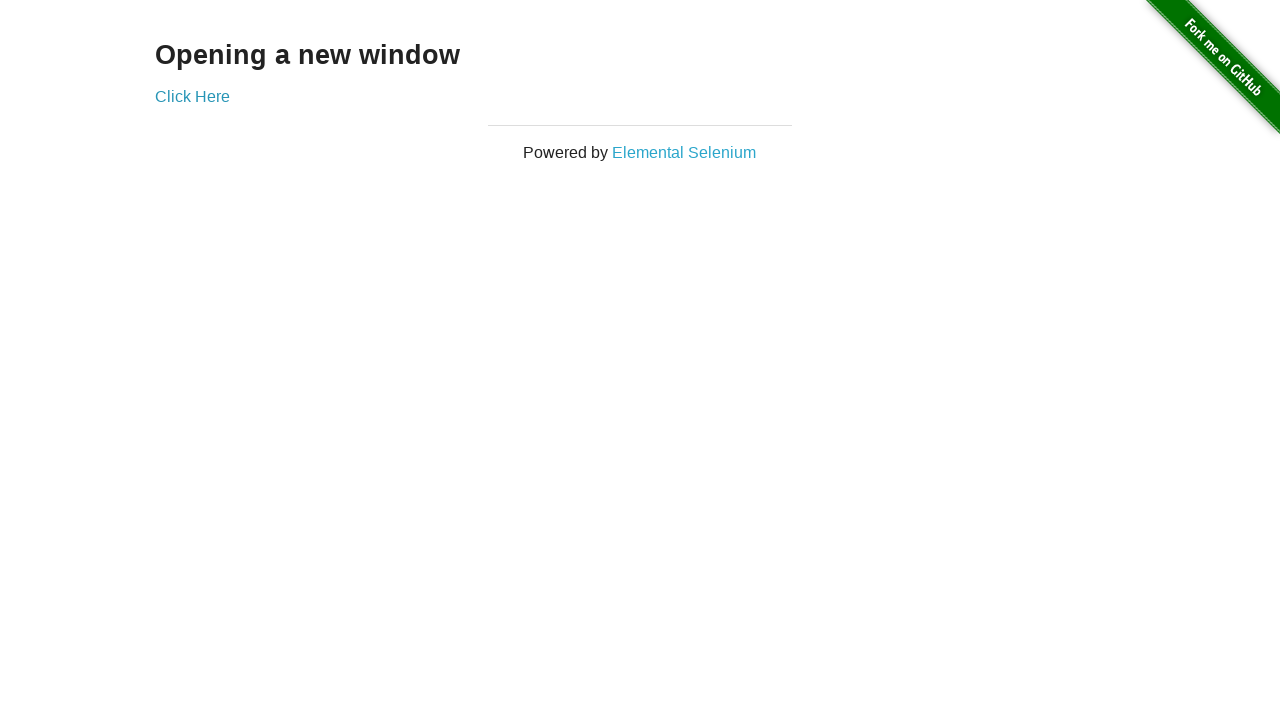

Captured new page handle from context
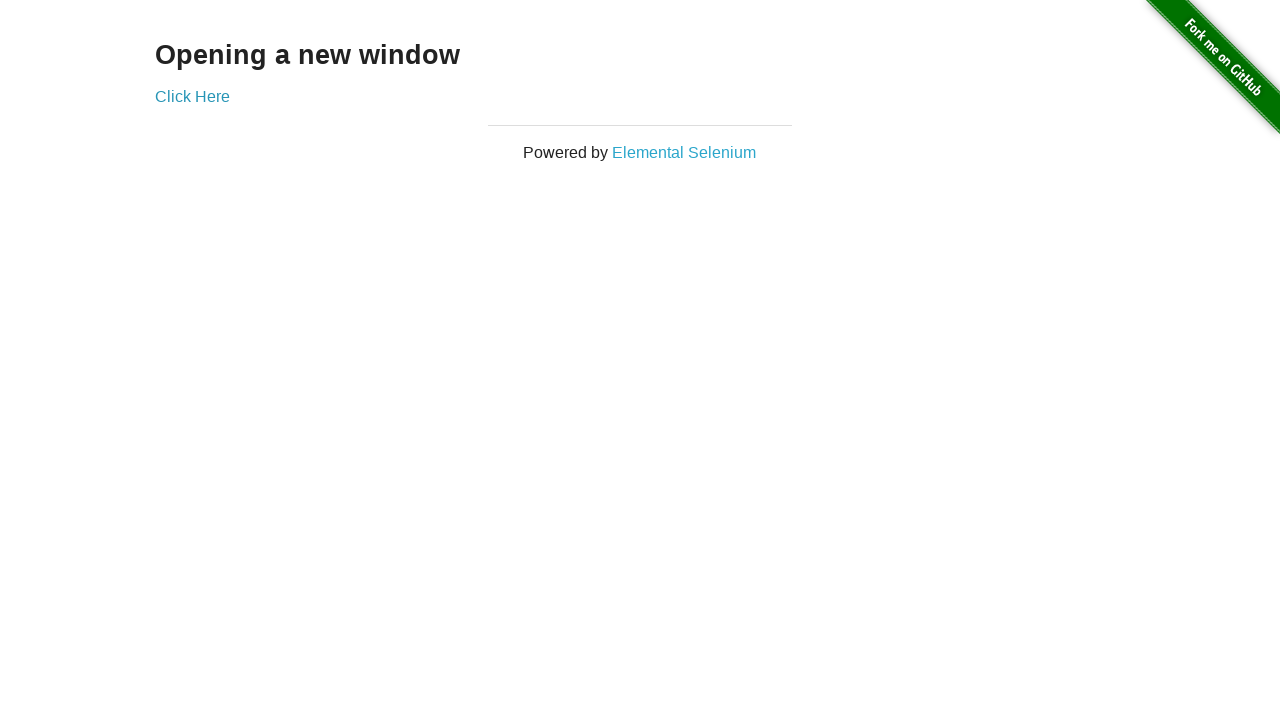

Verified original window title is not 'New Window'
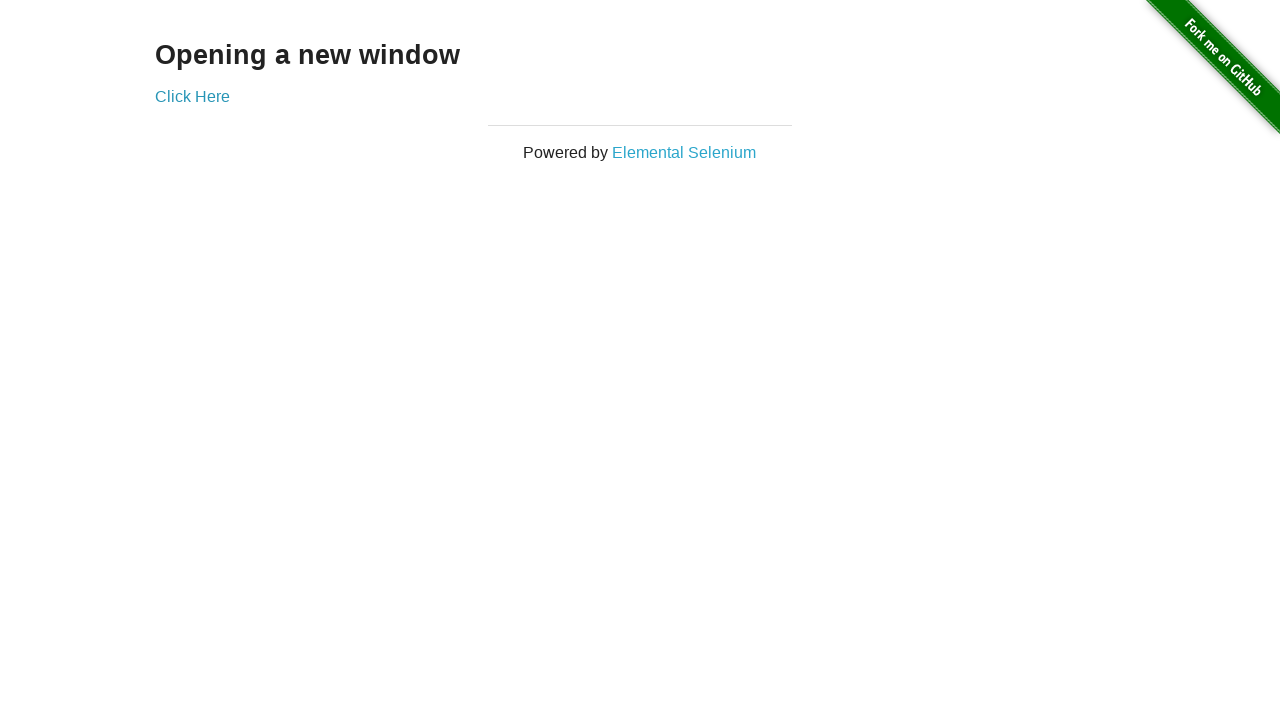

New page finished loading
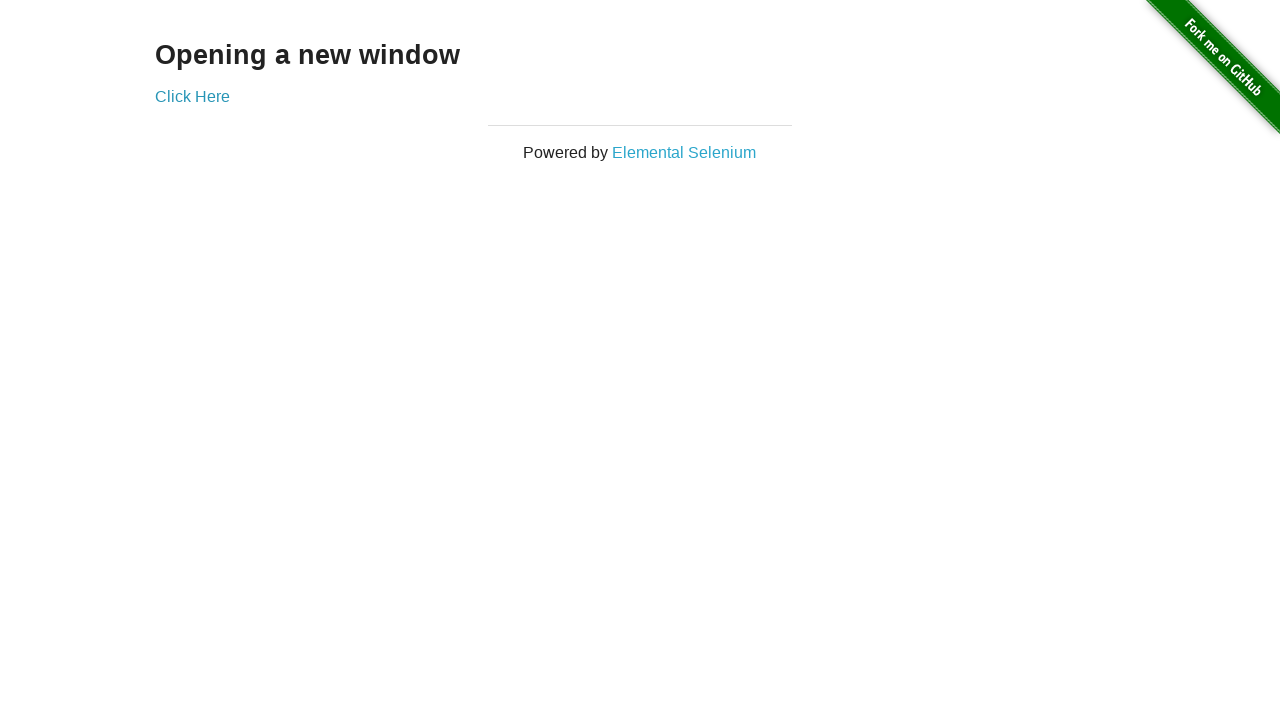

Verified new page title is 'New Window'
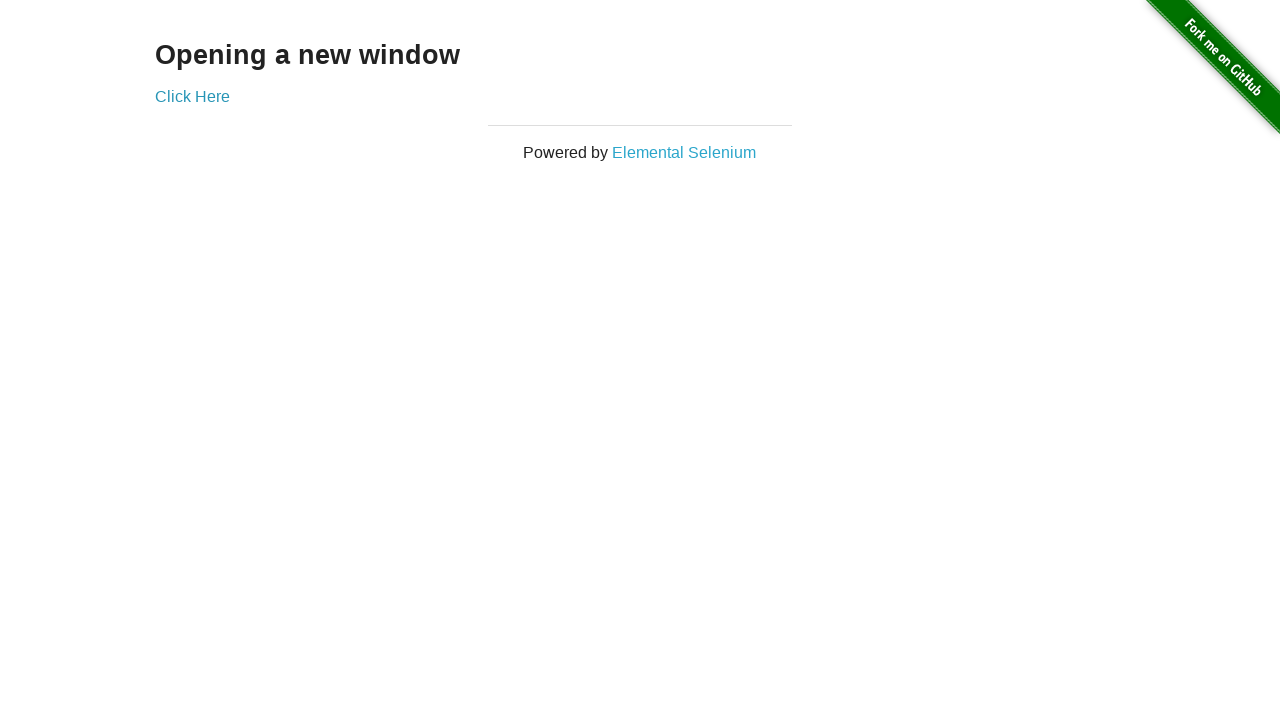

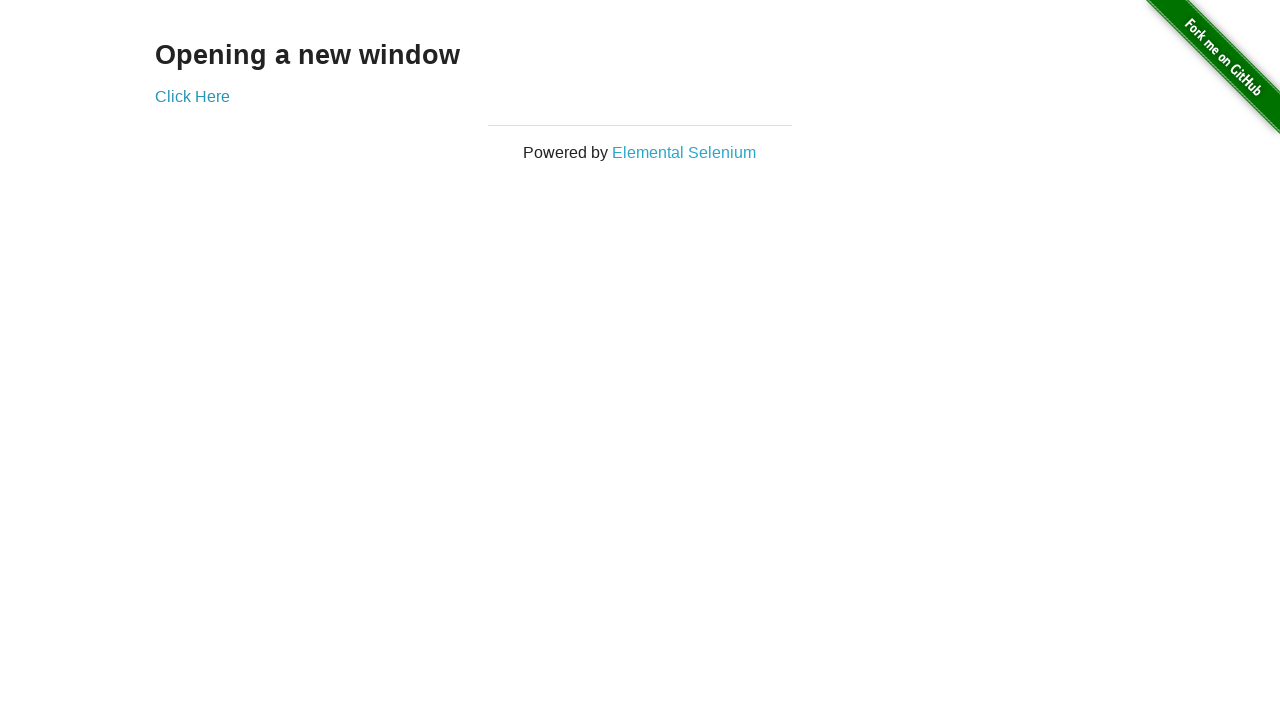